Tests a form that requires calculating the sum of two displayed numbers and selecting the result from a dropdown menu before submitting

Starting URL: http://suninjuly.github.io/selects2.html

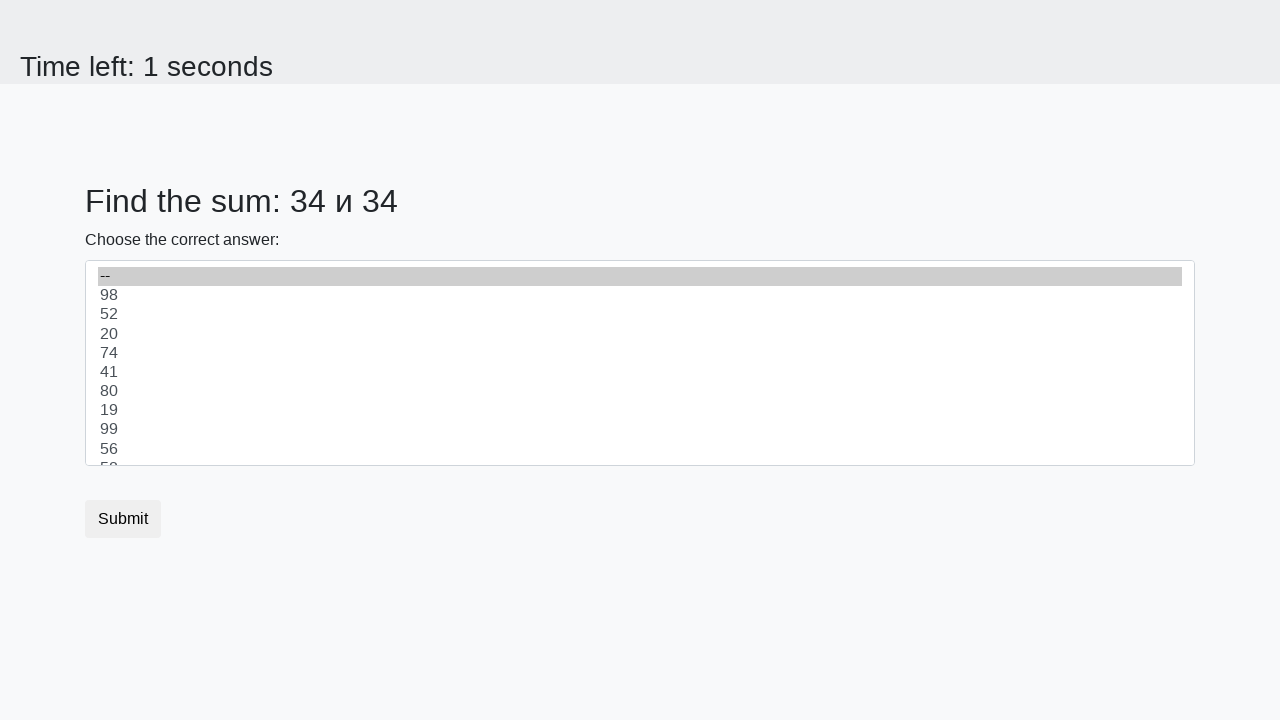

Retrieved first number from #num1 element
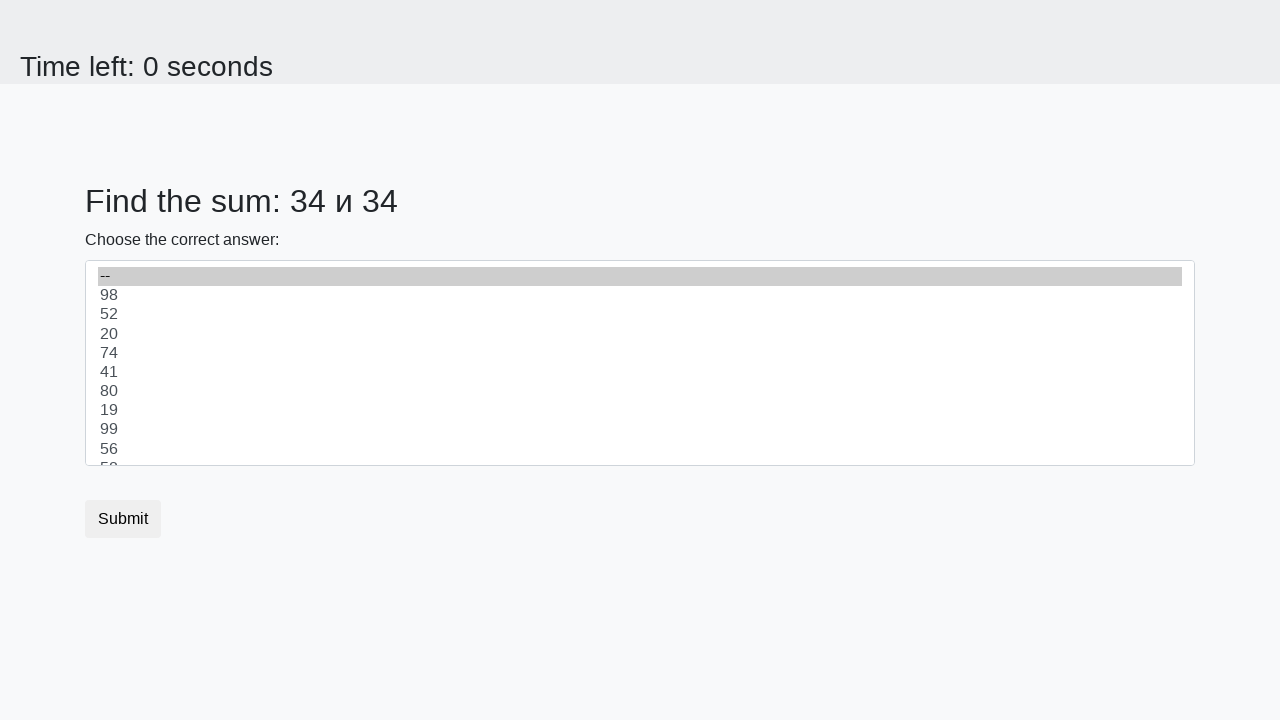

Retrieved second number from #num2 element
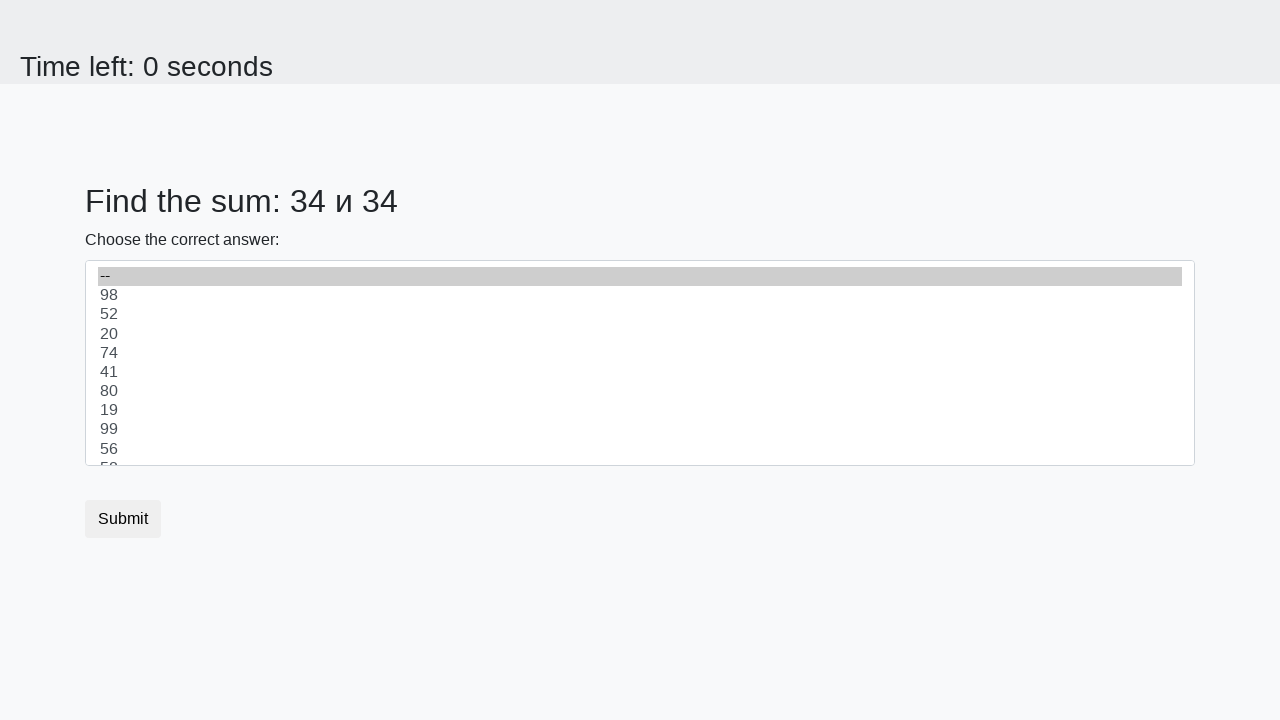

Calculated sum of 34 + 34 = 68
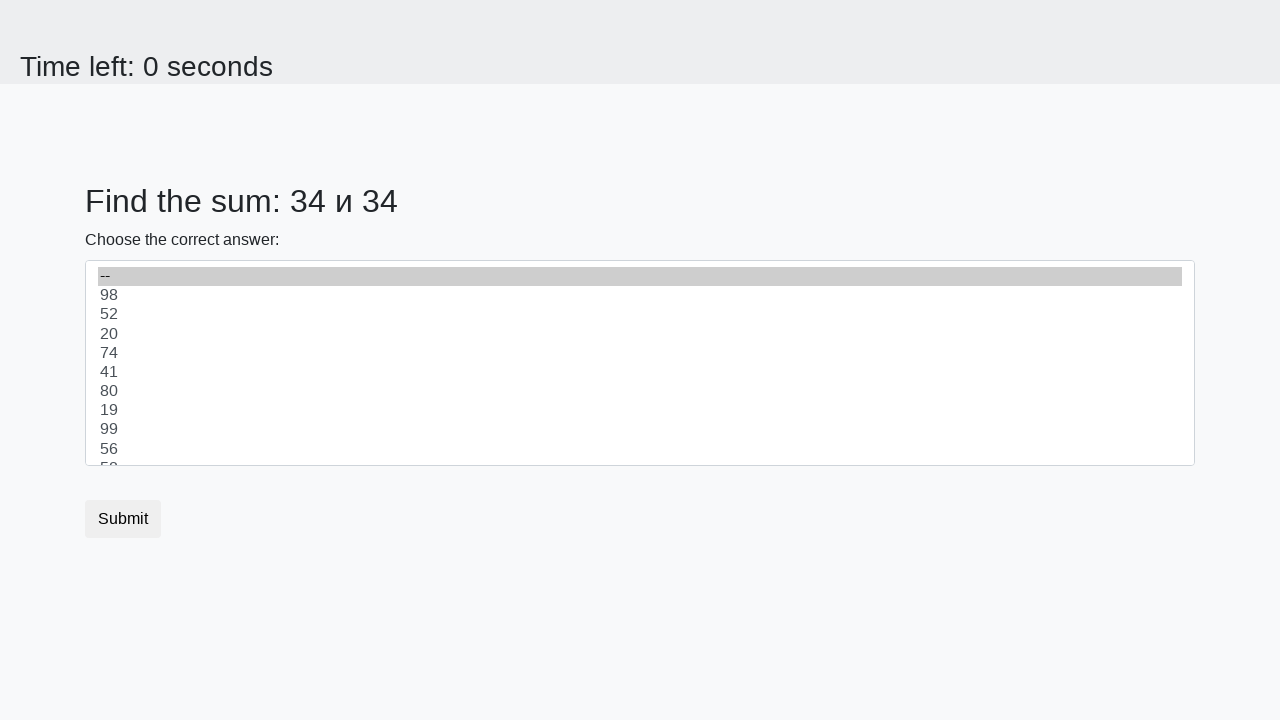

Clicked dropdown menu at (640, 363) on #dropdown
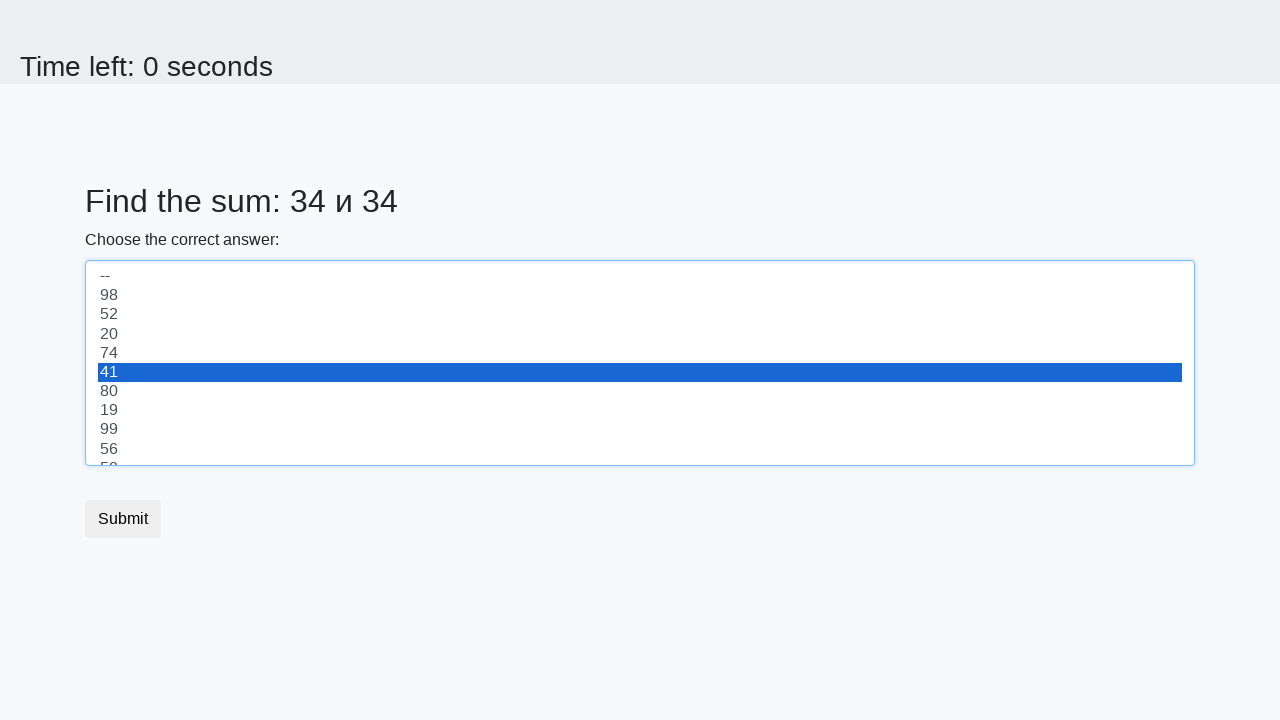

Selected dropdown option with value 68 at (640, 363) on [value='68']
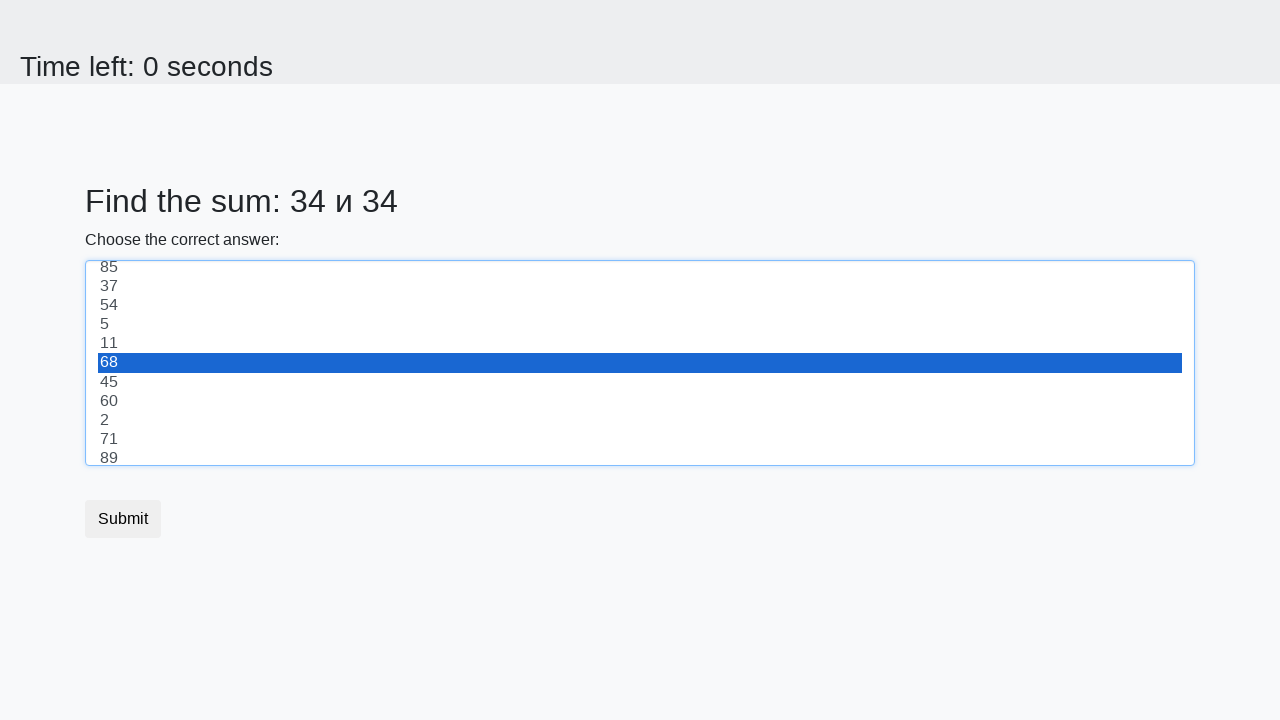

Clicked submit button to submit the form at (123, 519) on .btn.btn-default
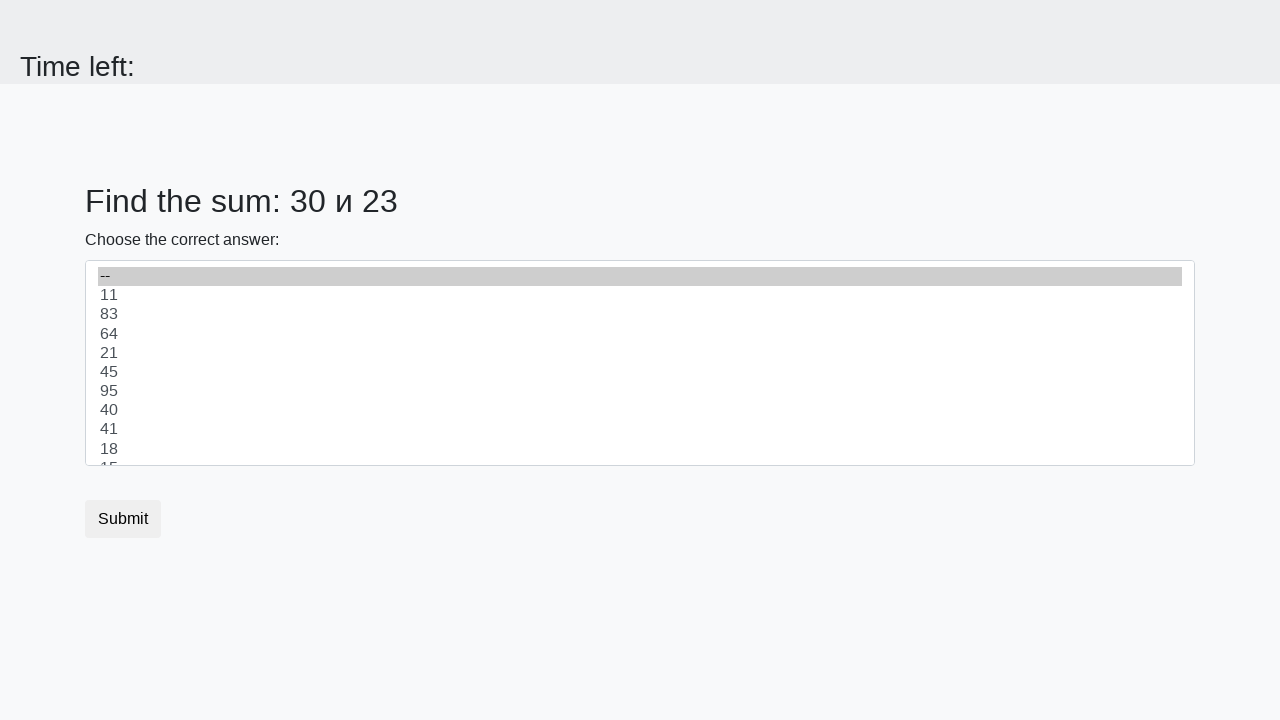

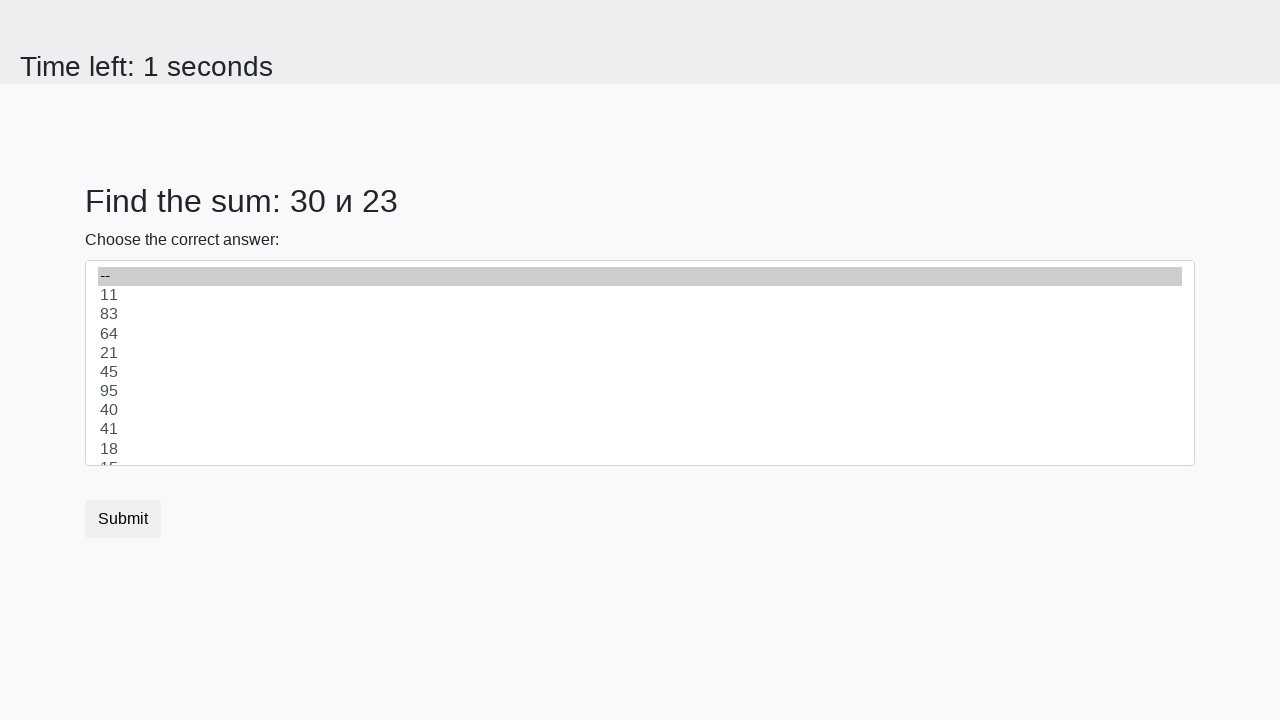